Tests sorting a data table with attributes in descending order by clicking the dues column header twice

Starting URL: http://the-internet.herokuapp.com/tables

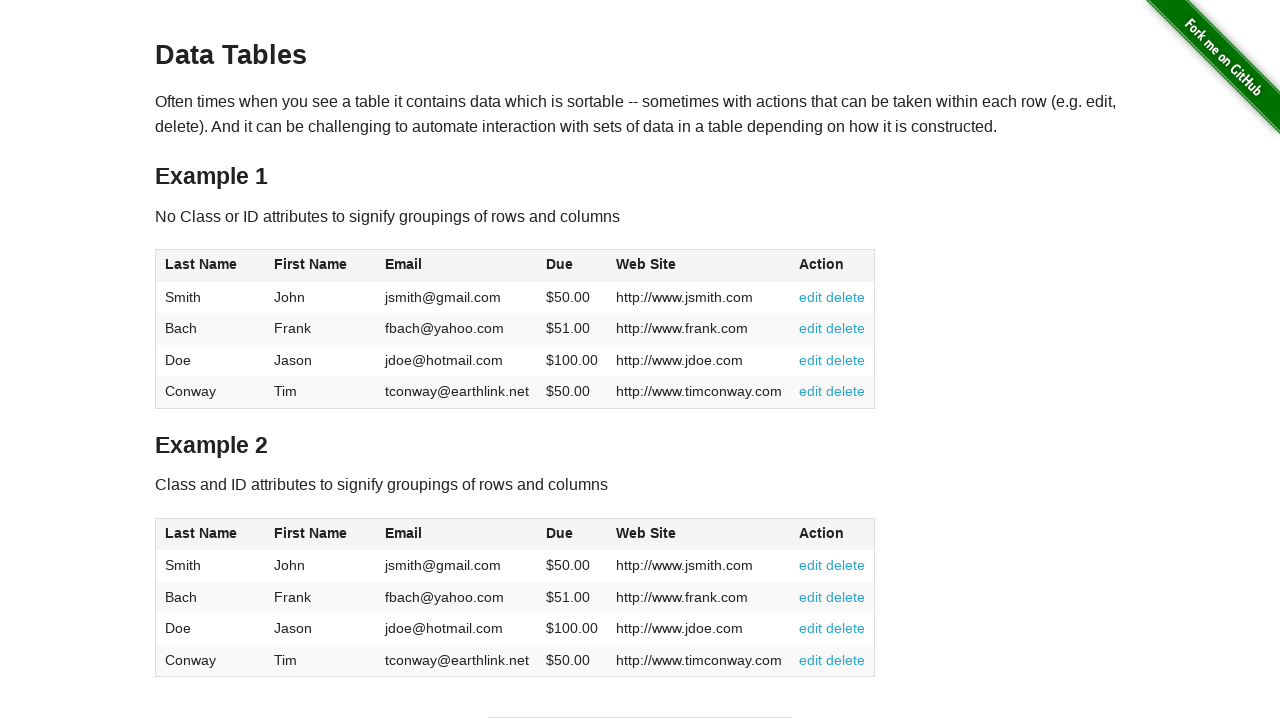

Clicked dues column header to sort ascending at (560, 533) on #table2 thead .dues
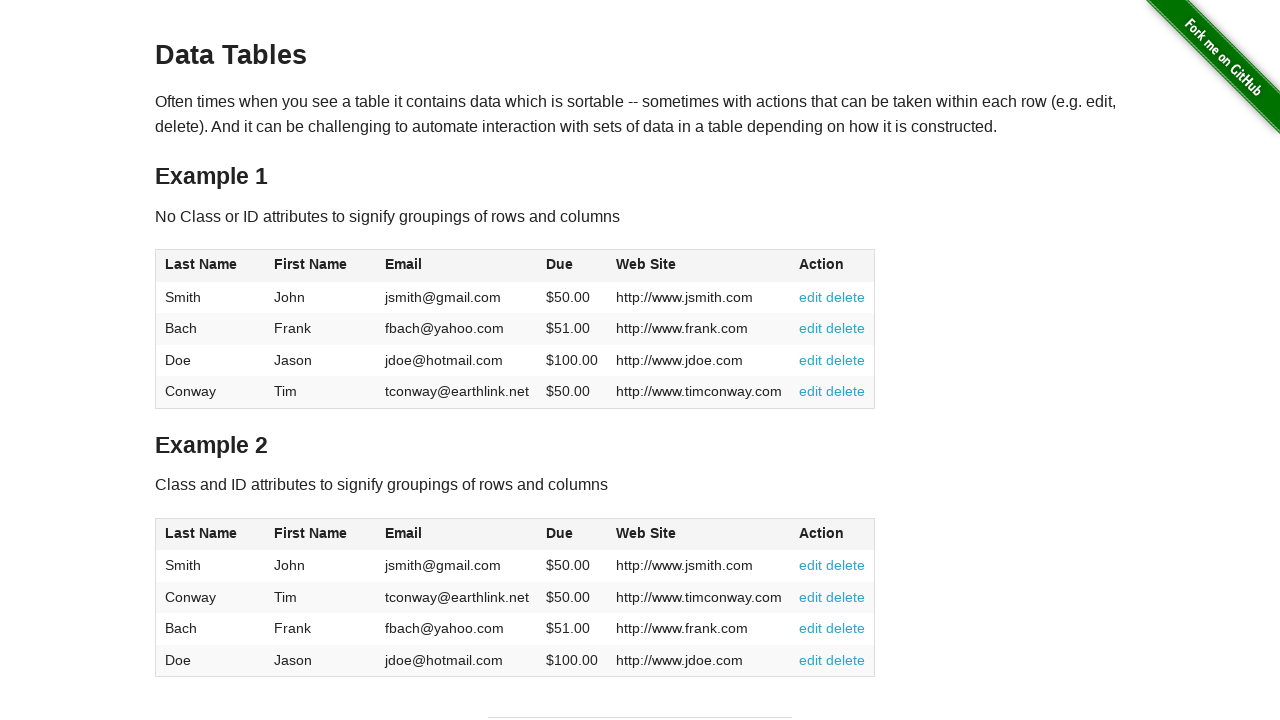

Clicked dues column header again to sort descending at (560, 533) on #table2 thead .dues
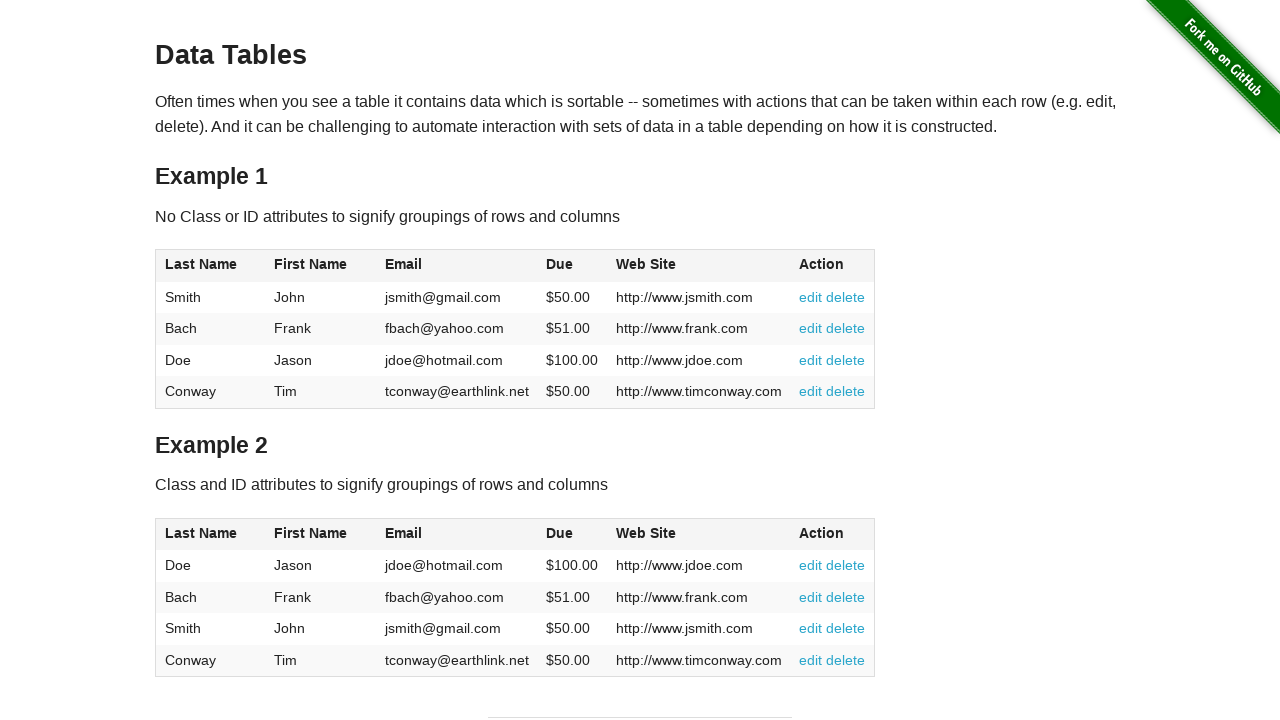

Table data loaded after sorting in descending order
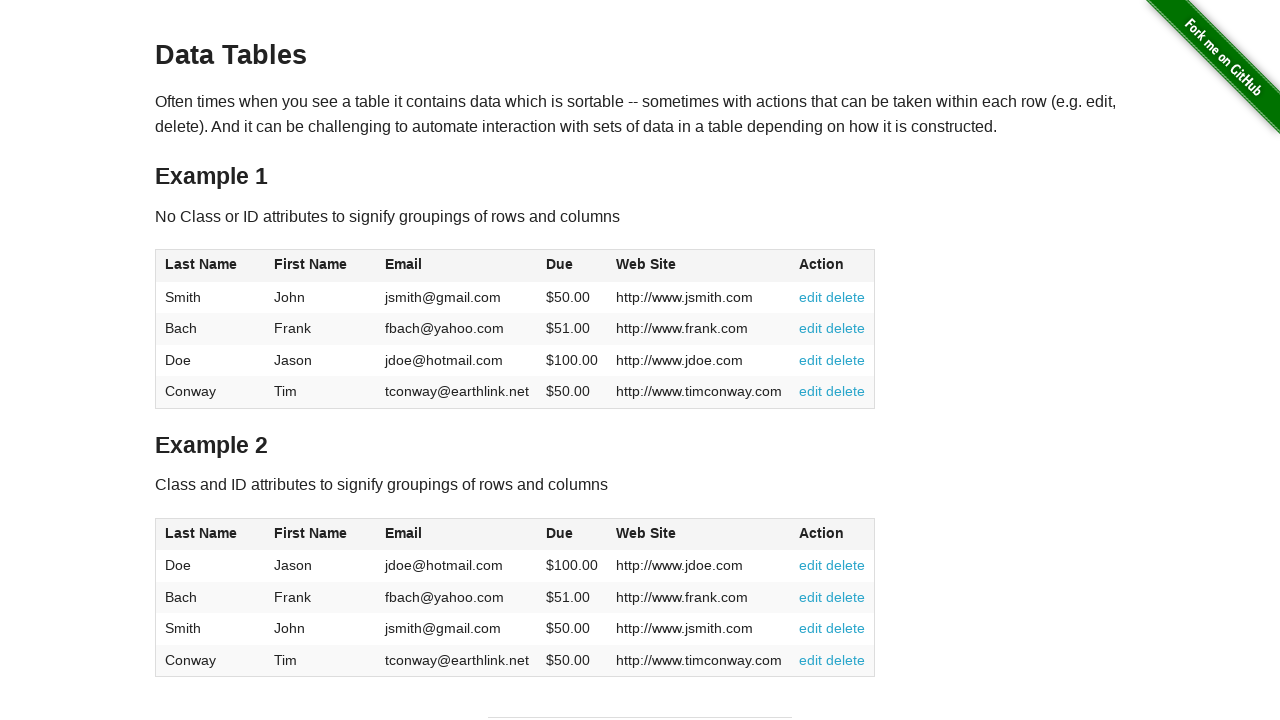

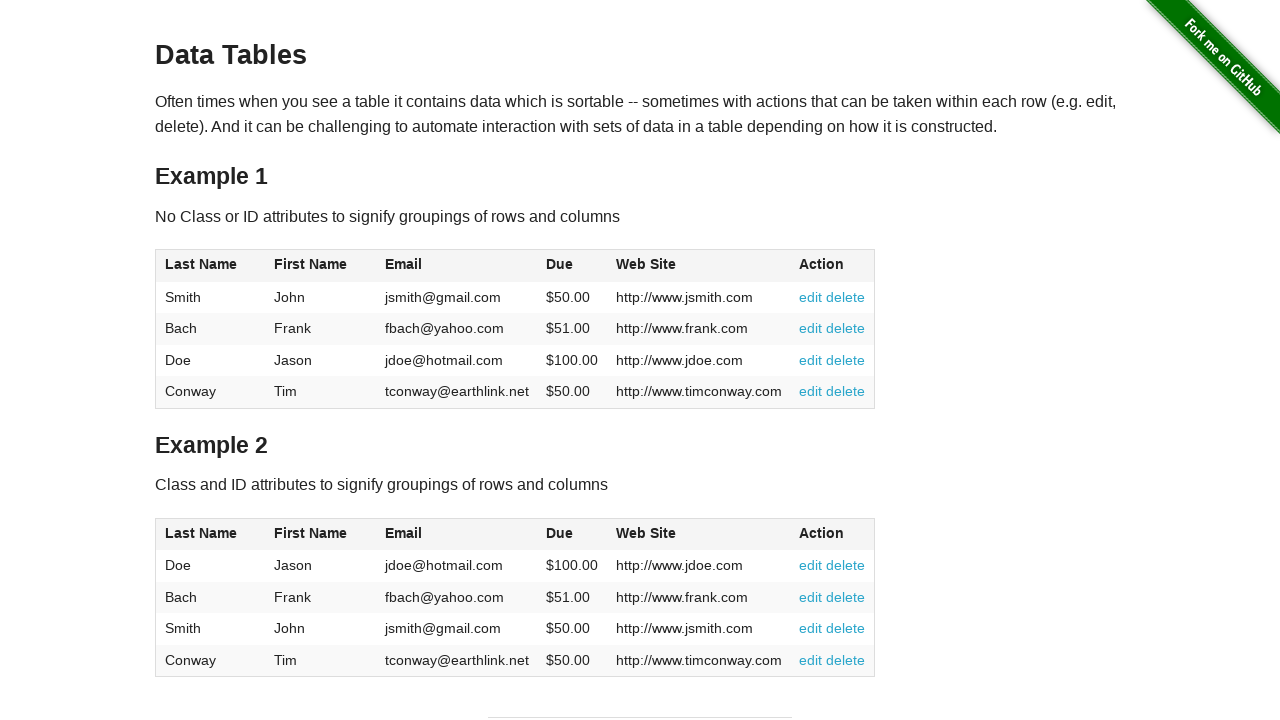